Tests Playwright documentation site by navigating to the homepage, clicking "Get started" link, opening the search dialog, searching for "cookies", and navigating to the cookies documentation page.

Starting URL: https://playwright.dev/

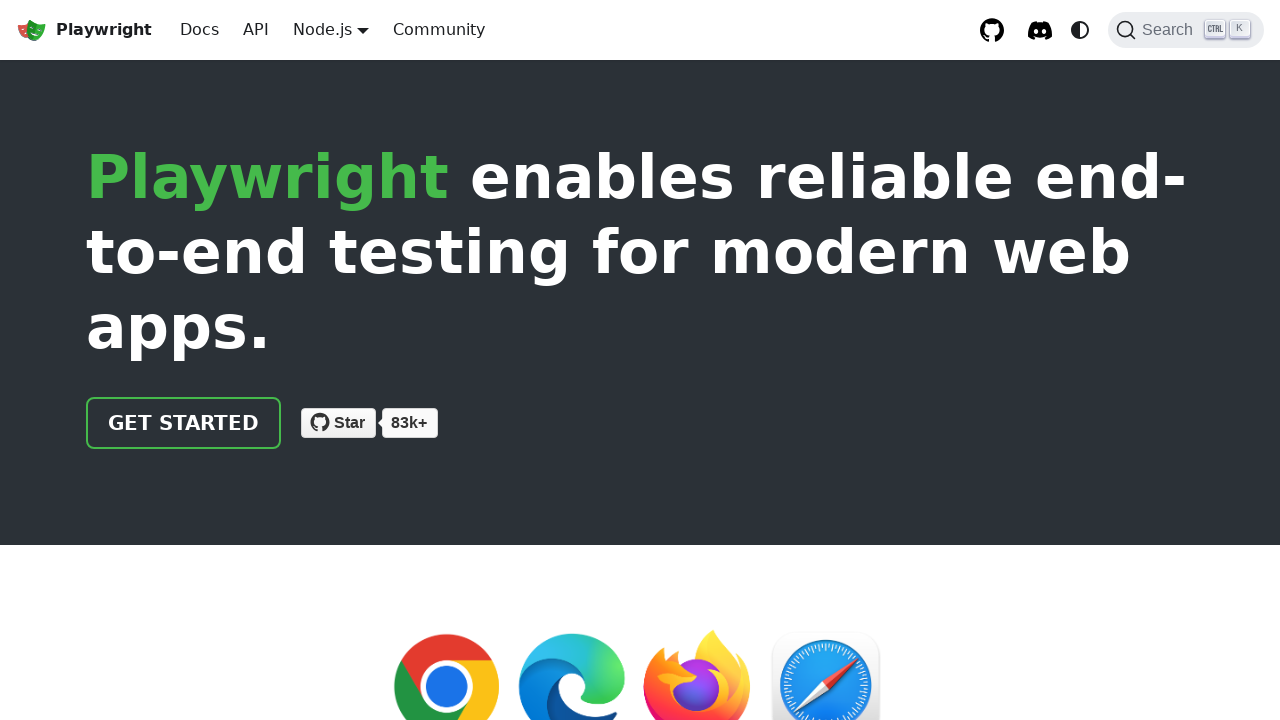

Clicked 'Get started' link at (184, 423) on internal:role=link[name="Get started"i]
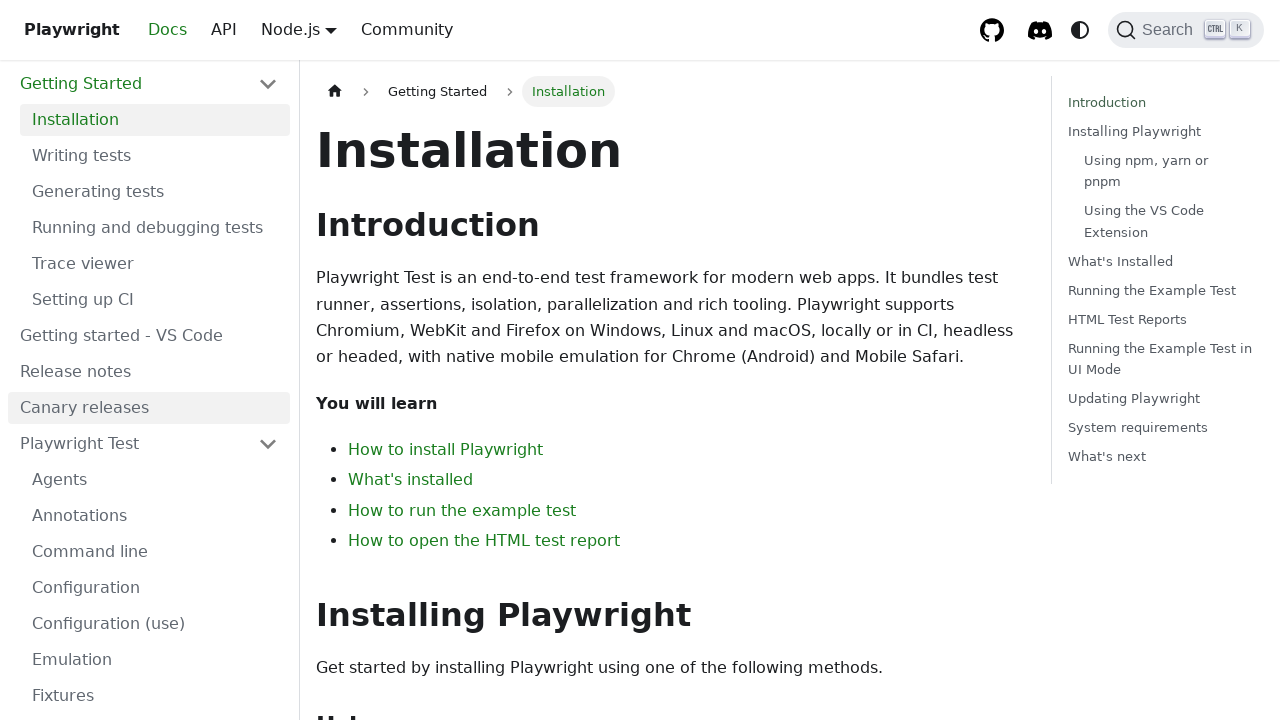

Focused on search button on internal:role=button[name="Search"i]
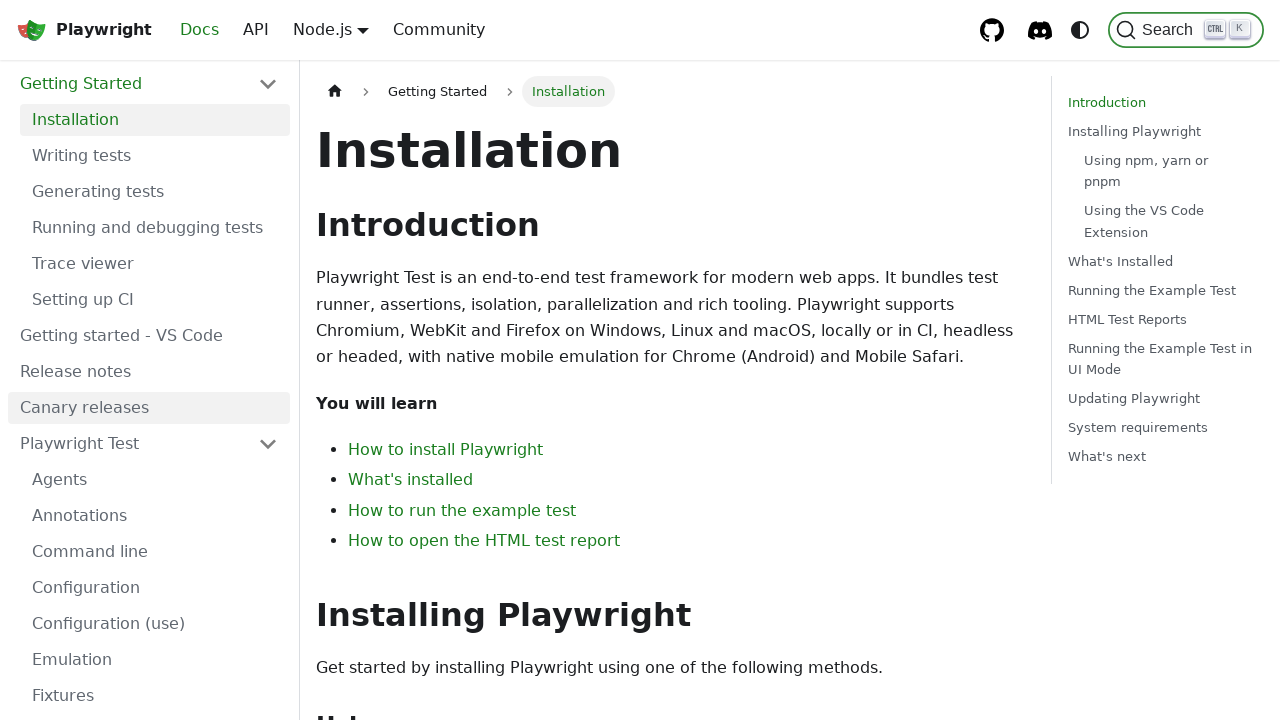

Opened search dialog with Control+K on internal:role=button[name="Search"i]
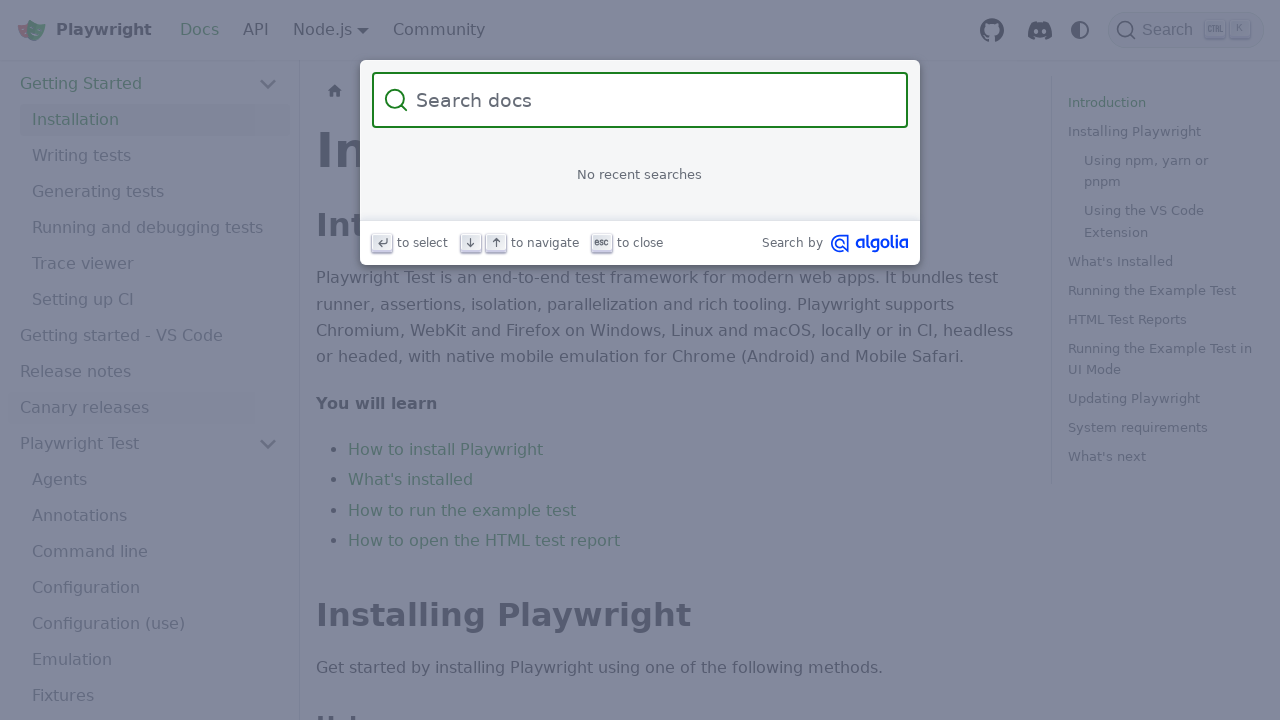

Filled search input with 'cookies' on internal:attr=[placeholder="Search docs"i]
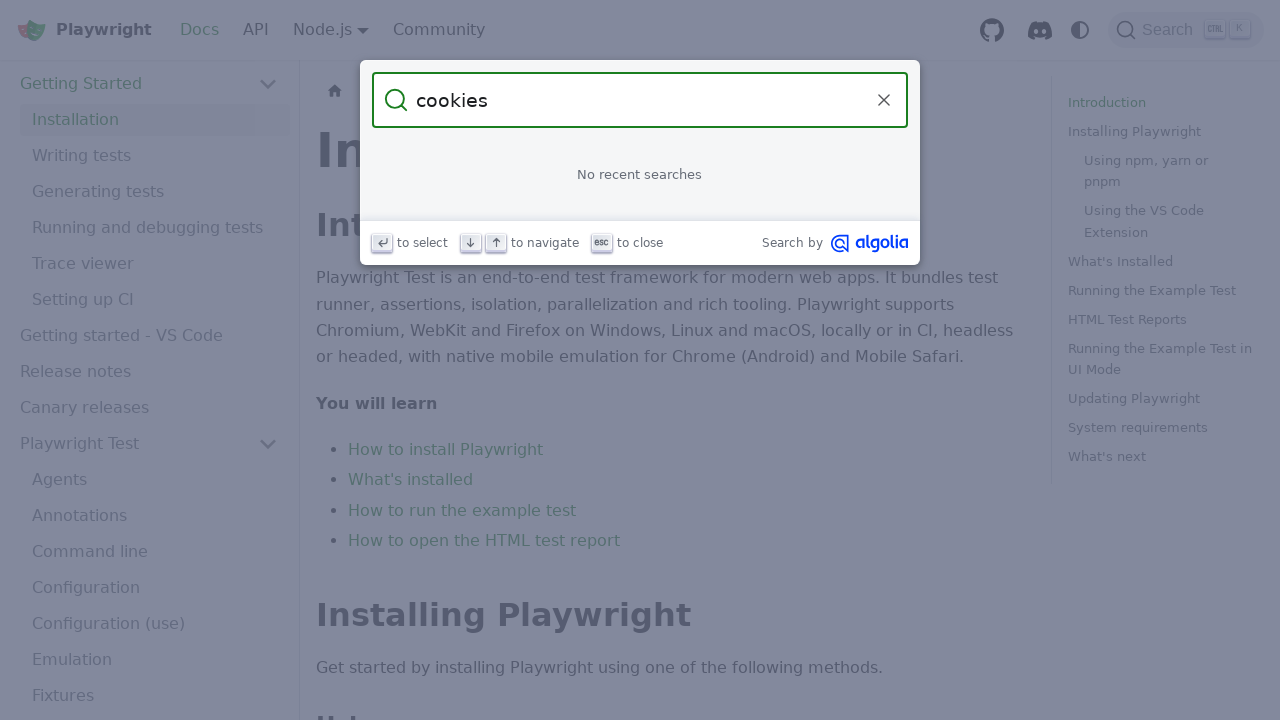

Search result 'cookies BrowserContext' appeared
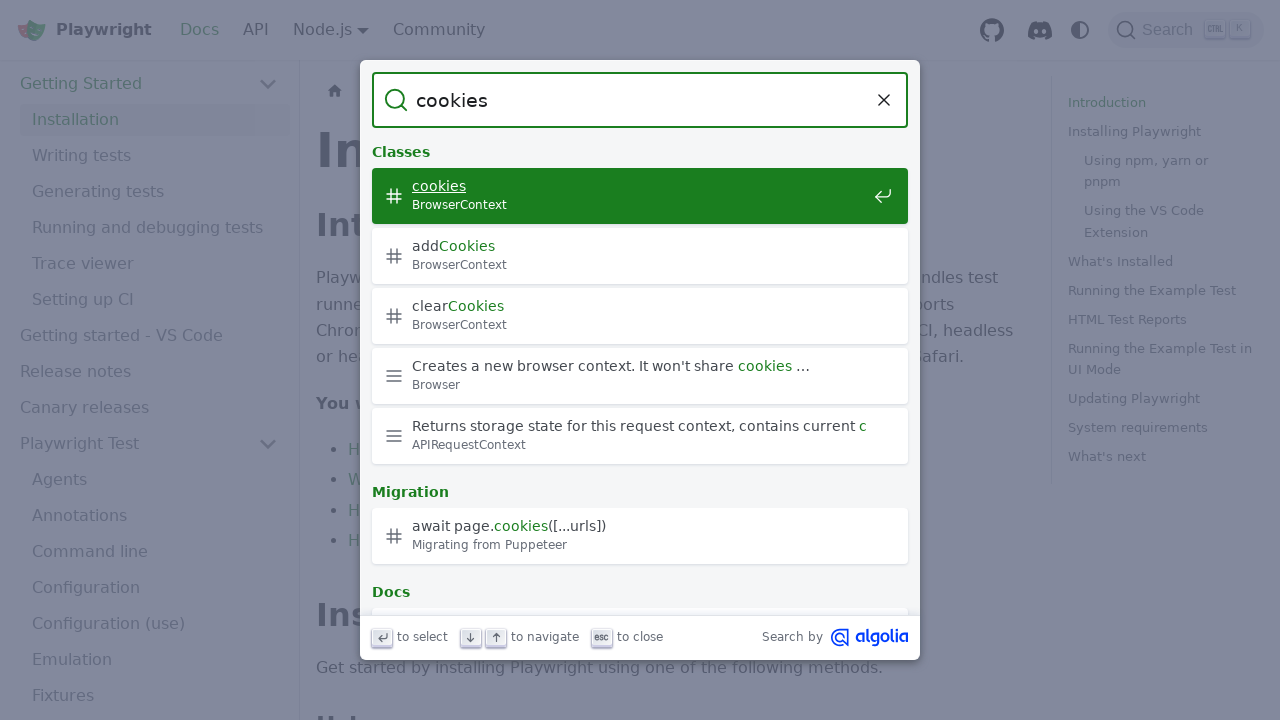

Navigated to cookies documentation page on internal:role=link[name="cookies​ BrowserContext"s]
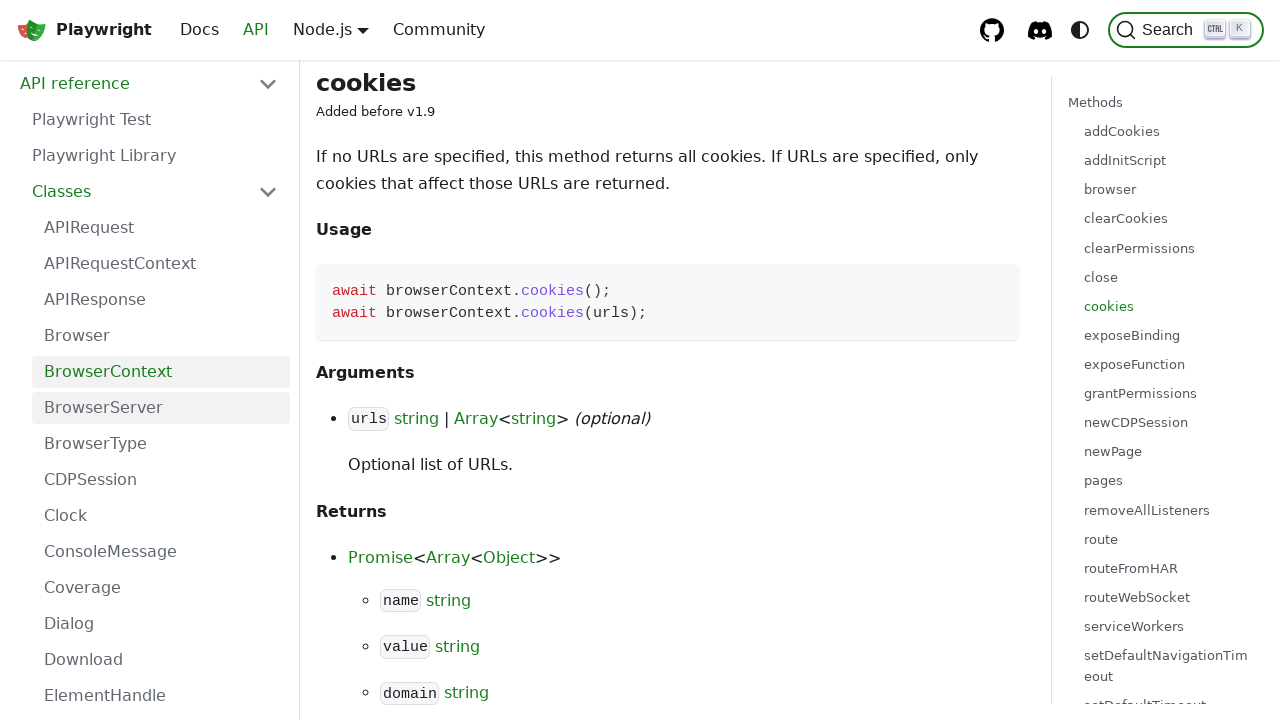

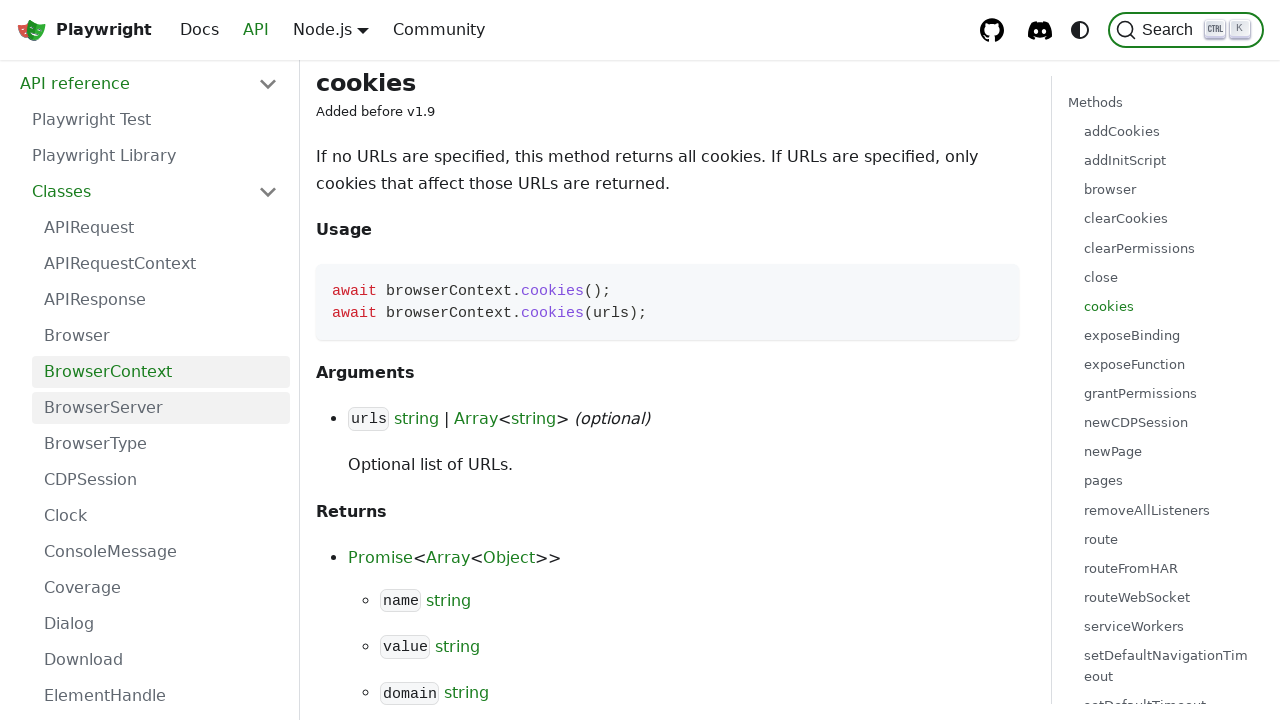